Tests a Todo List application by adding three items (buy some cheese, feed the cat, book a doctors appointment) and verifying that the items left counter shows 3

Starting URL: https://todo-app.serenity-js.org/

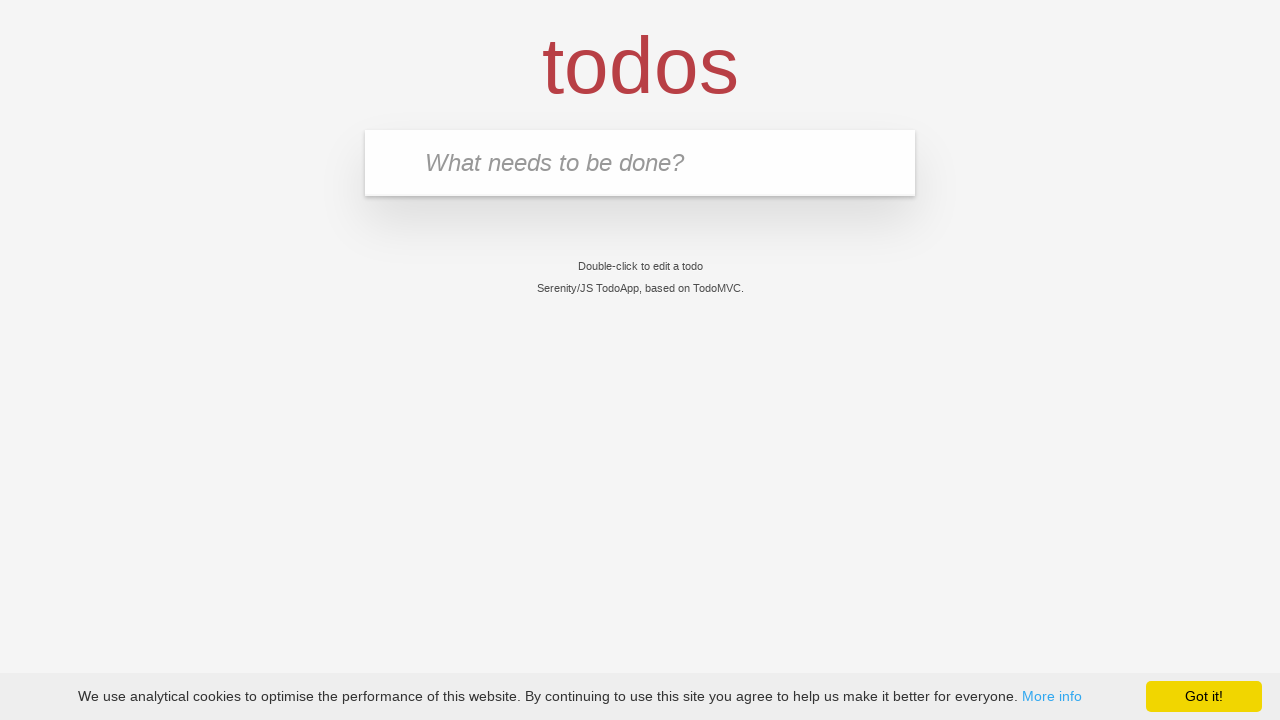

Waited for page to load with domcontentloaded state
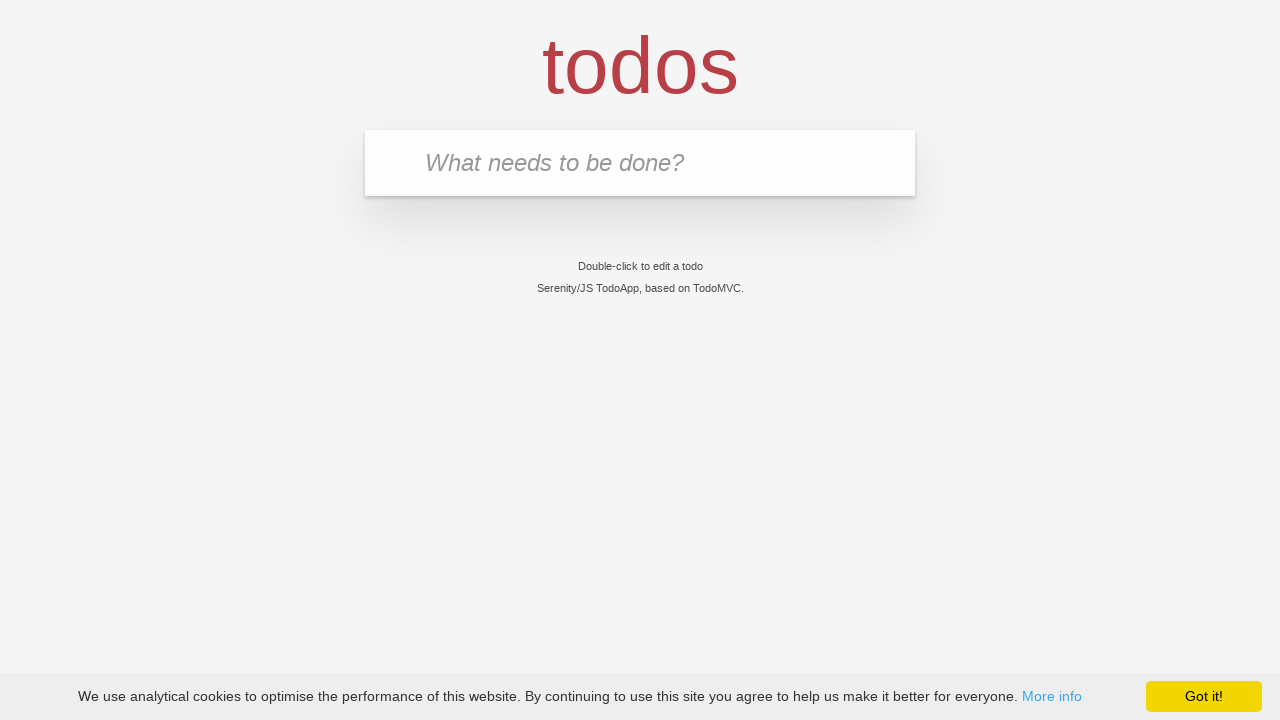

Filled todo input with 'buy some cheese' on input.new-todo
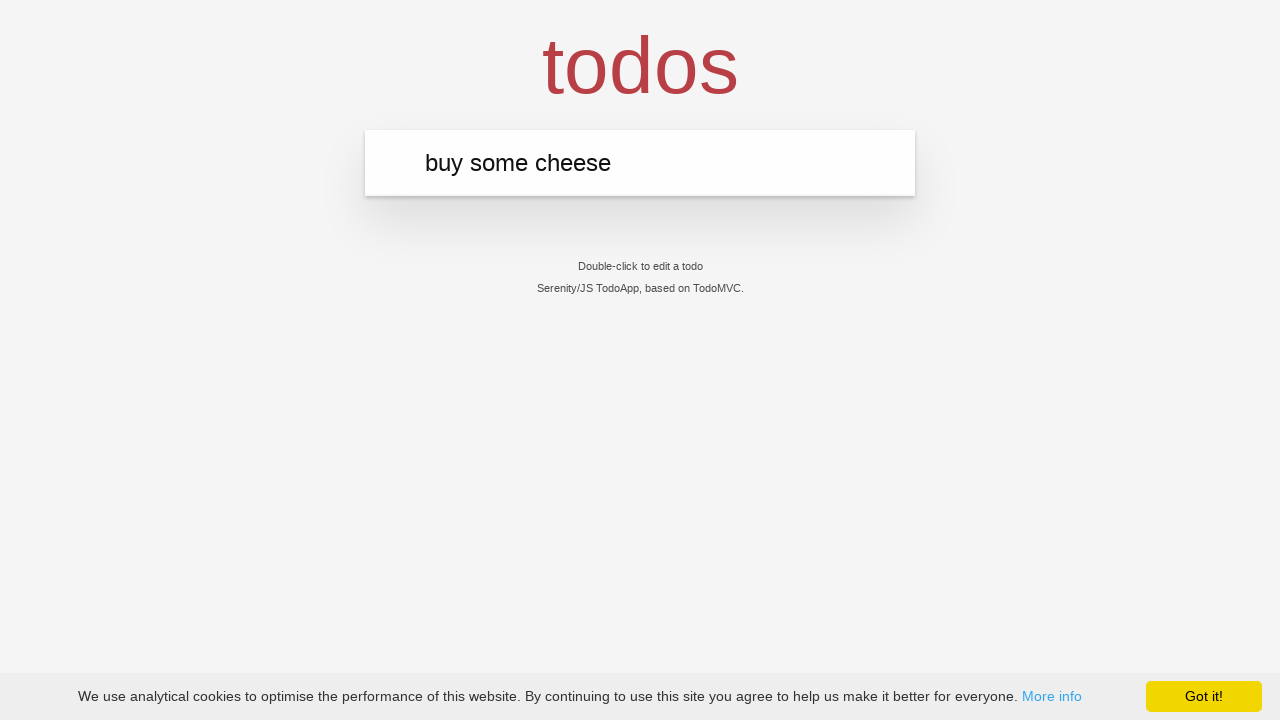

Pressed Enter to add 'buy some cheese' to the list on input.new-todo
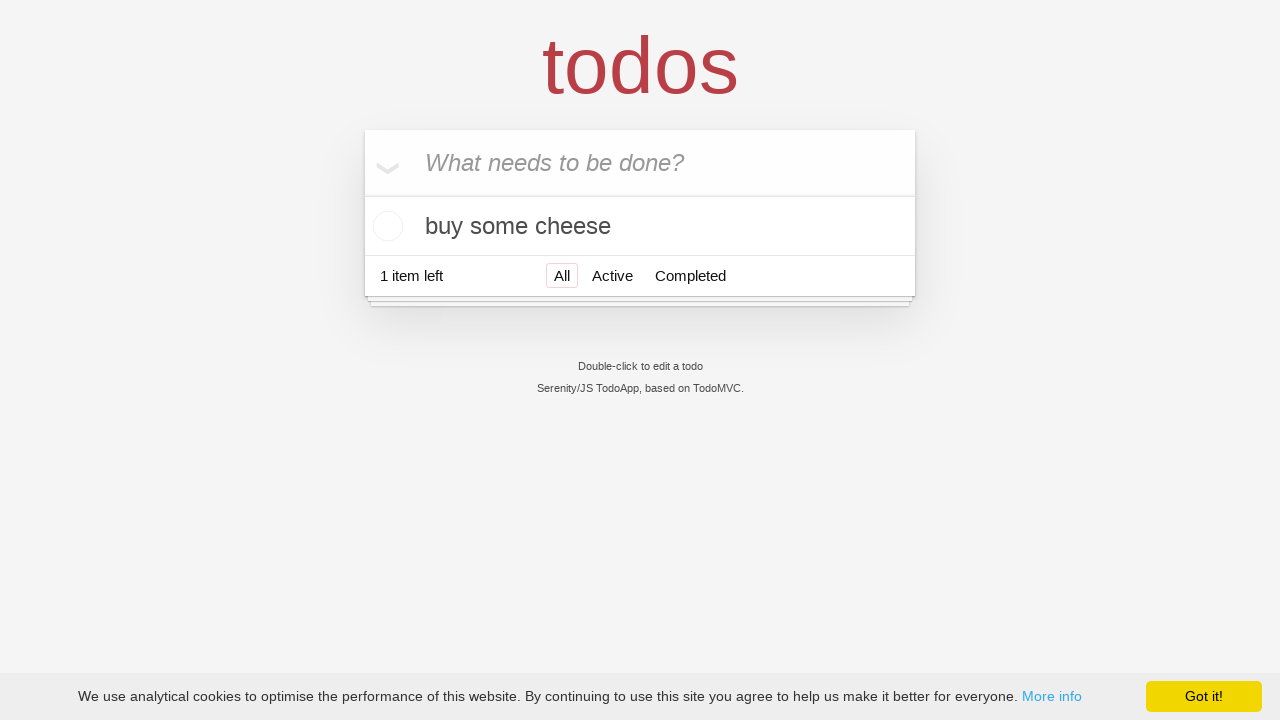

Verified 'buy some cheese' appeared in the list
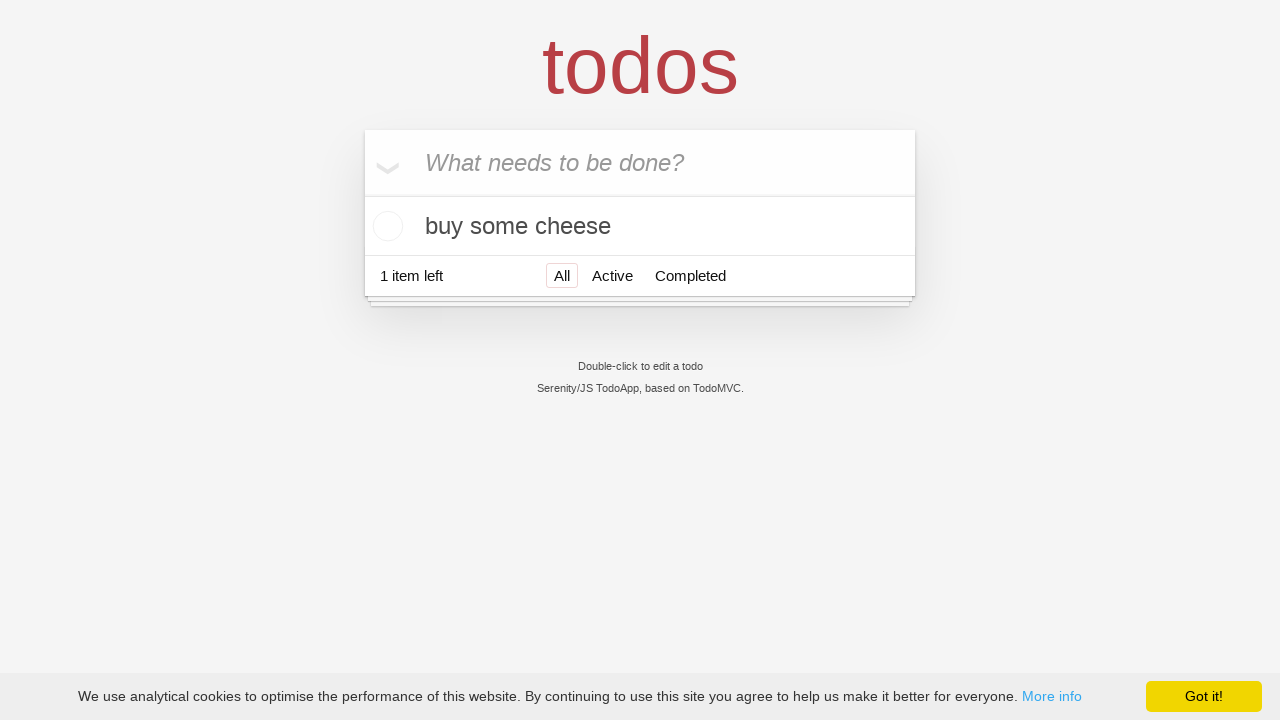

Filled todo input with 'feed the cat' on input.new-todo
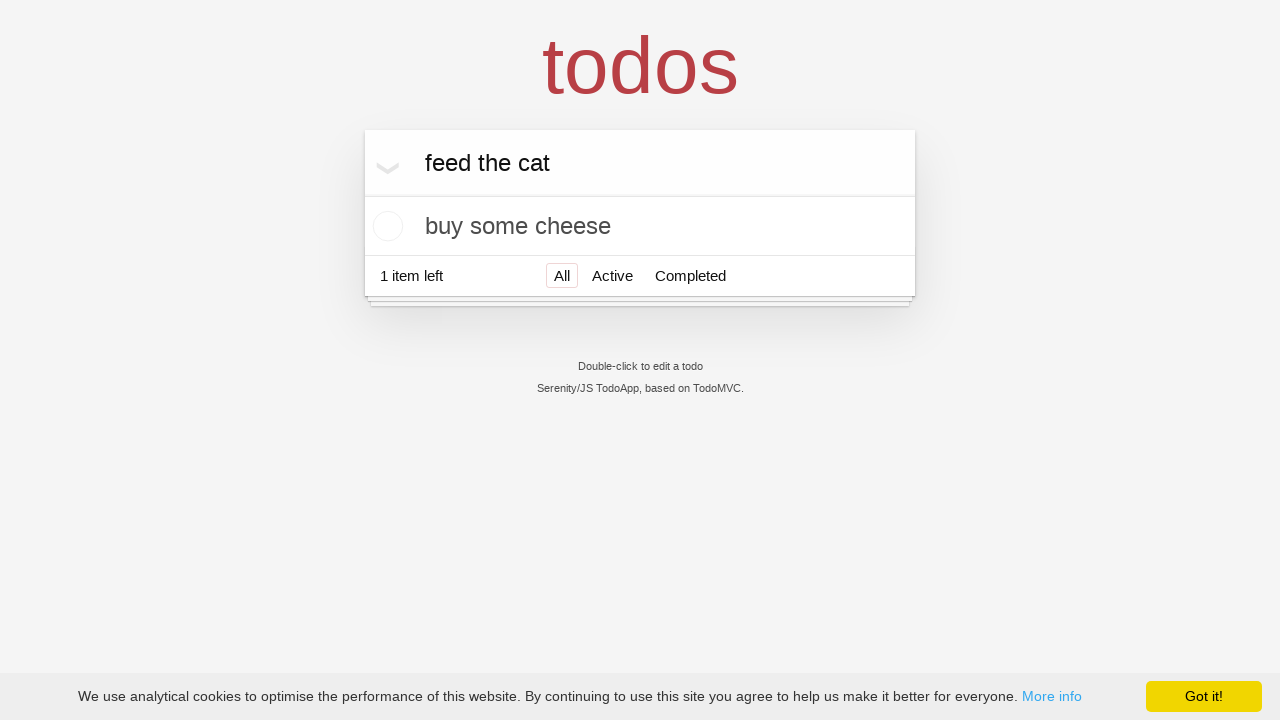

Pressed Enter to add 'feed the cat' to the list on input.new-todo
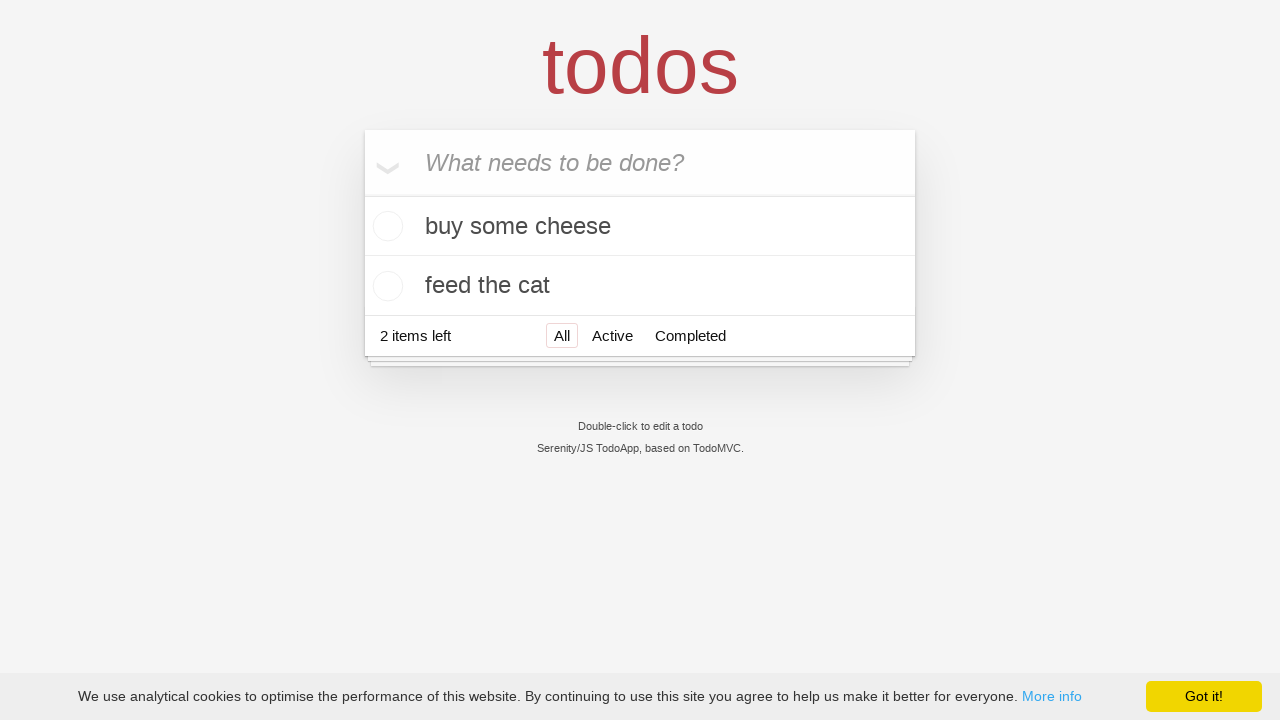

Verified 'feed the cat' appeared in the list
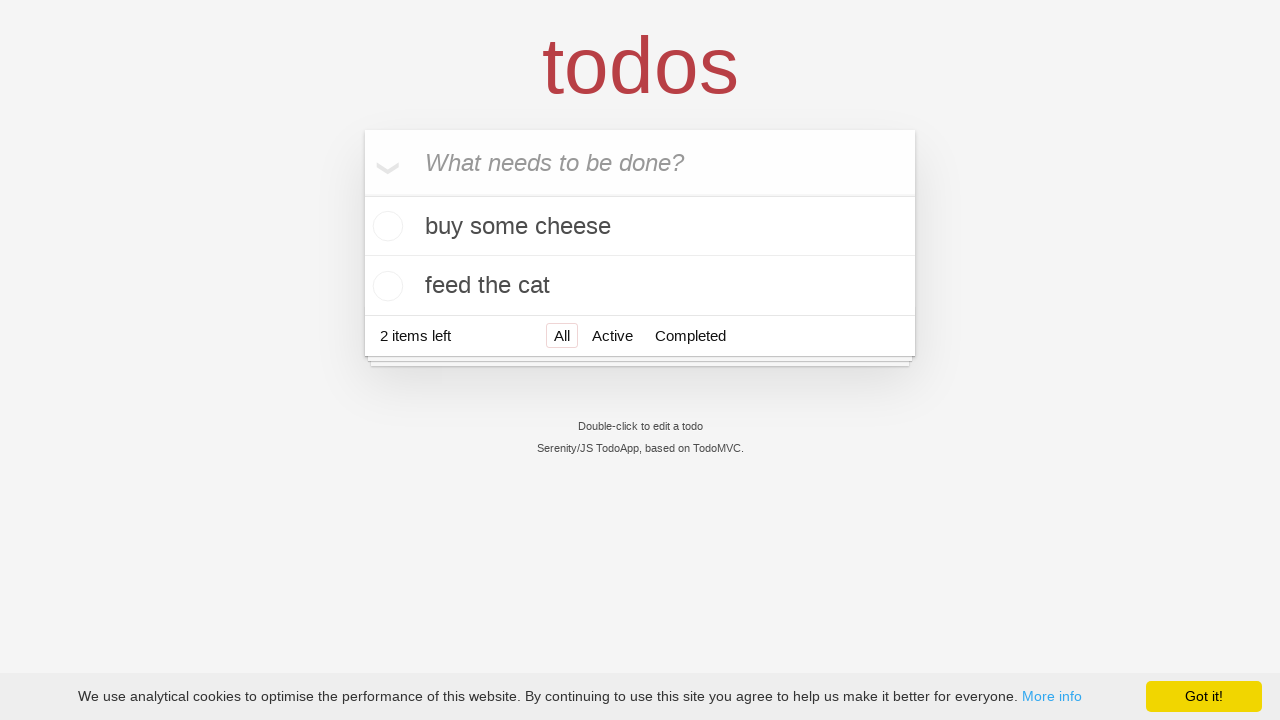

Filled todo input with 'book a doctors appointment' on input.new-todo
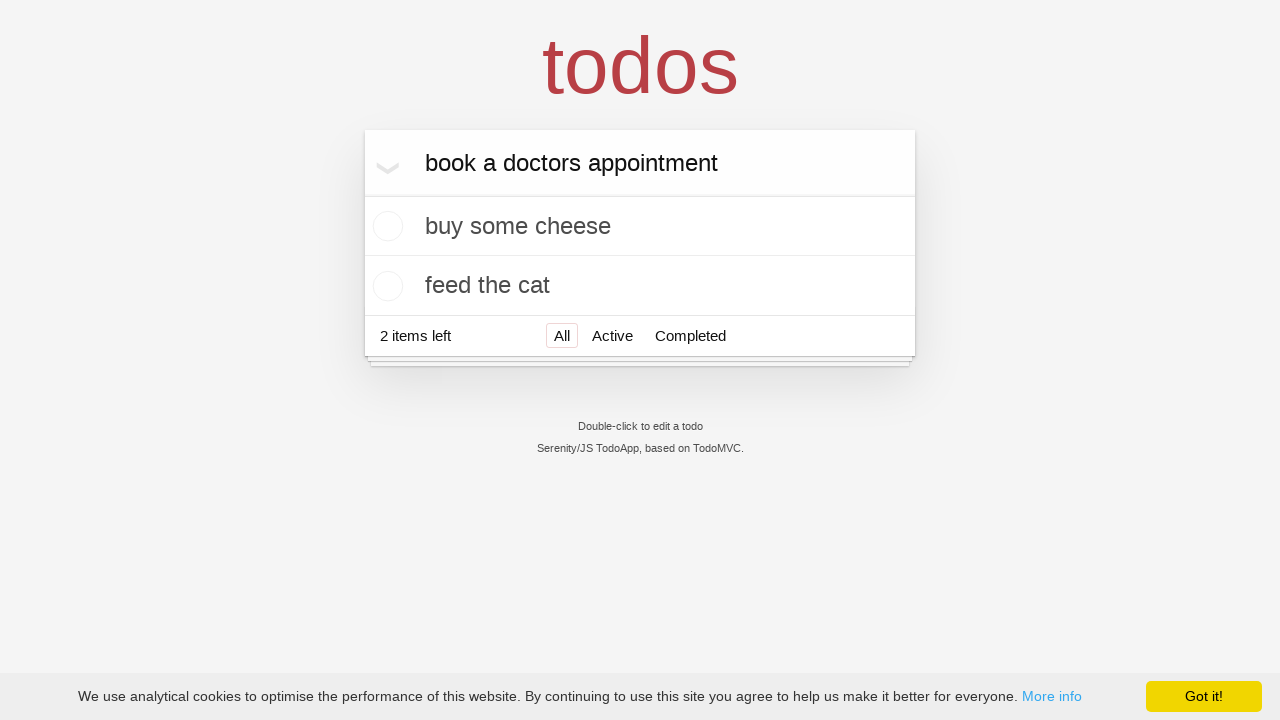

Pressed Enter to add 'book a doctors appointment' to the list on input.new-todo
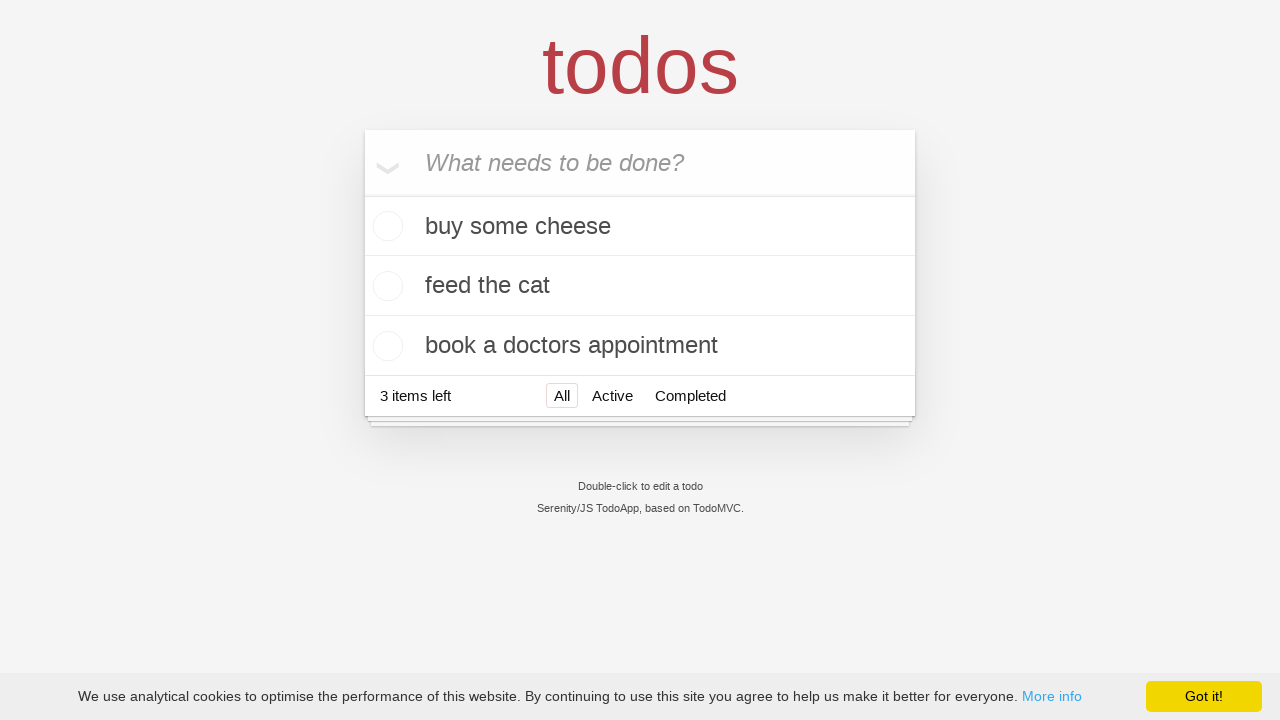

Verified 'book a doctors appointment' appeared in the list
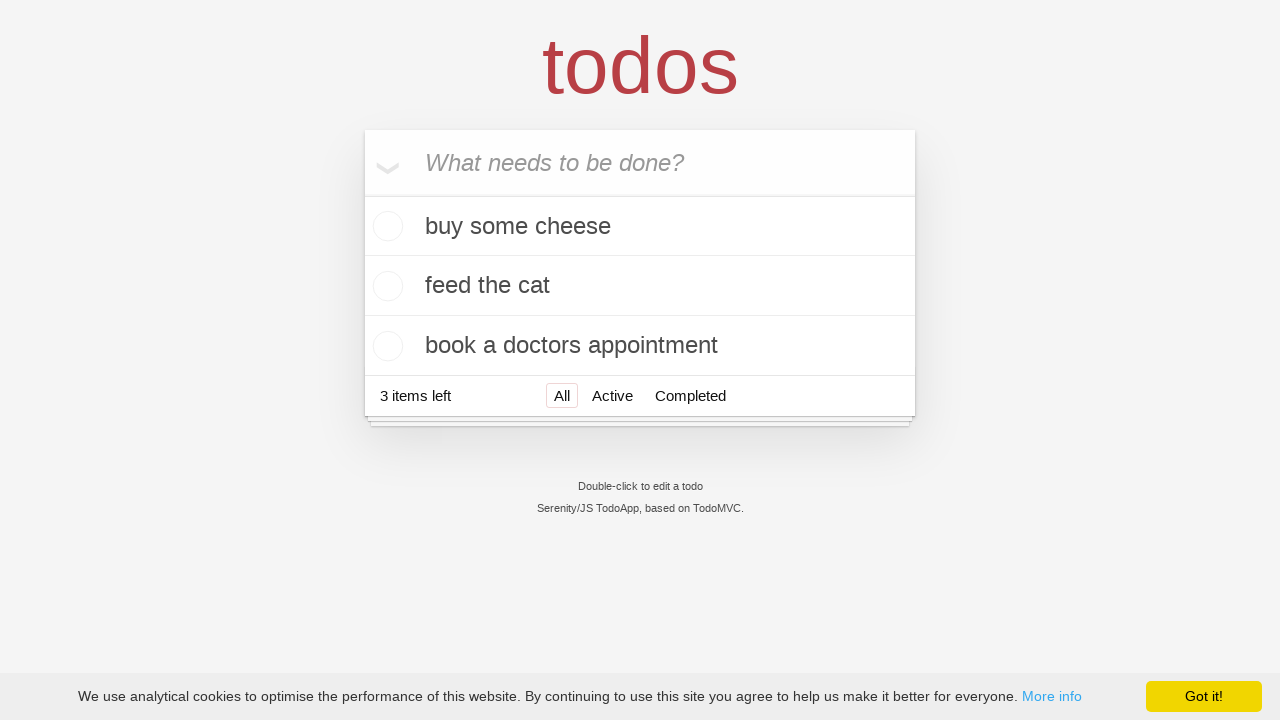

Verified the counter shows 3 items left
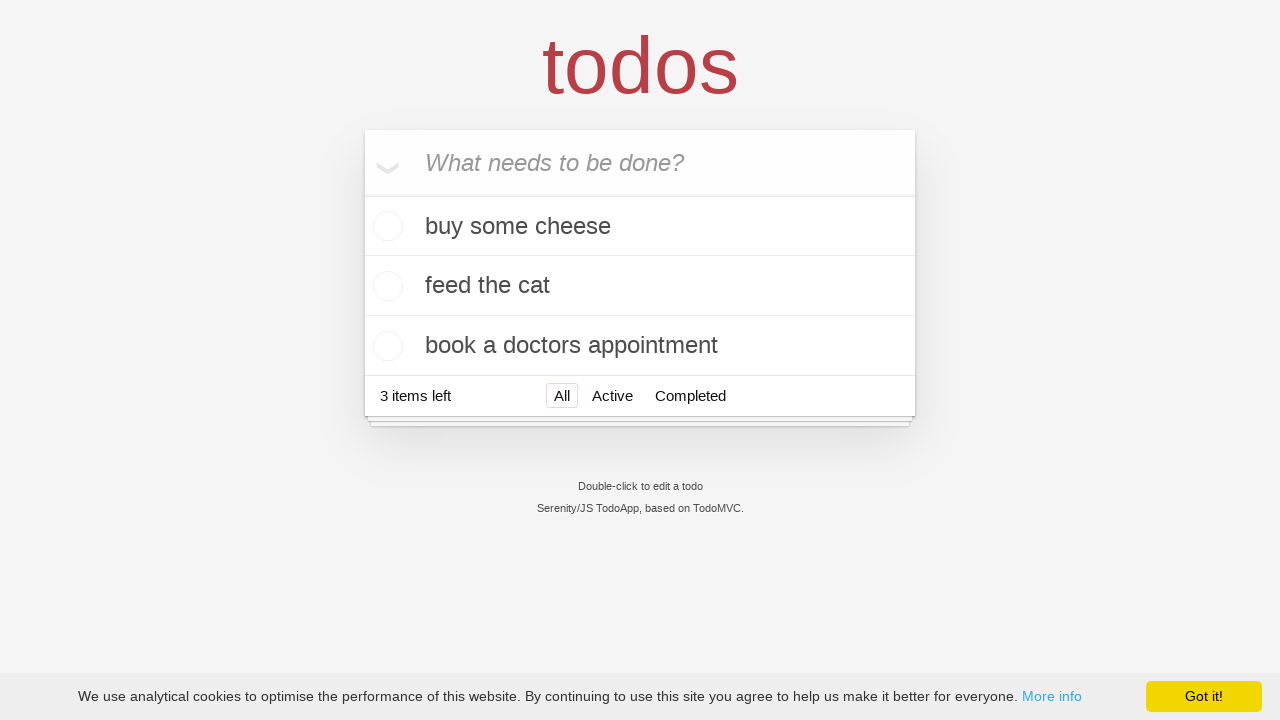

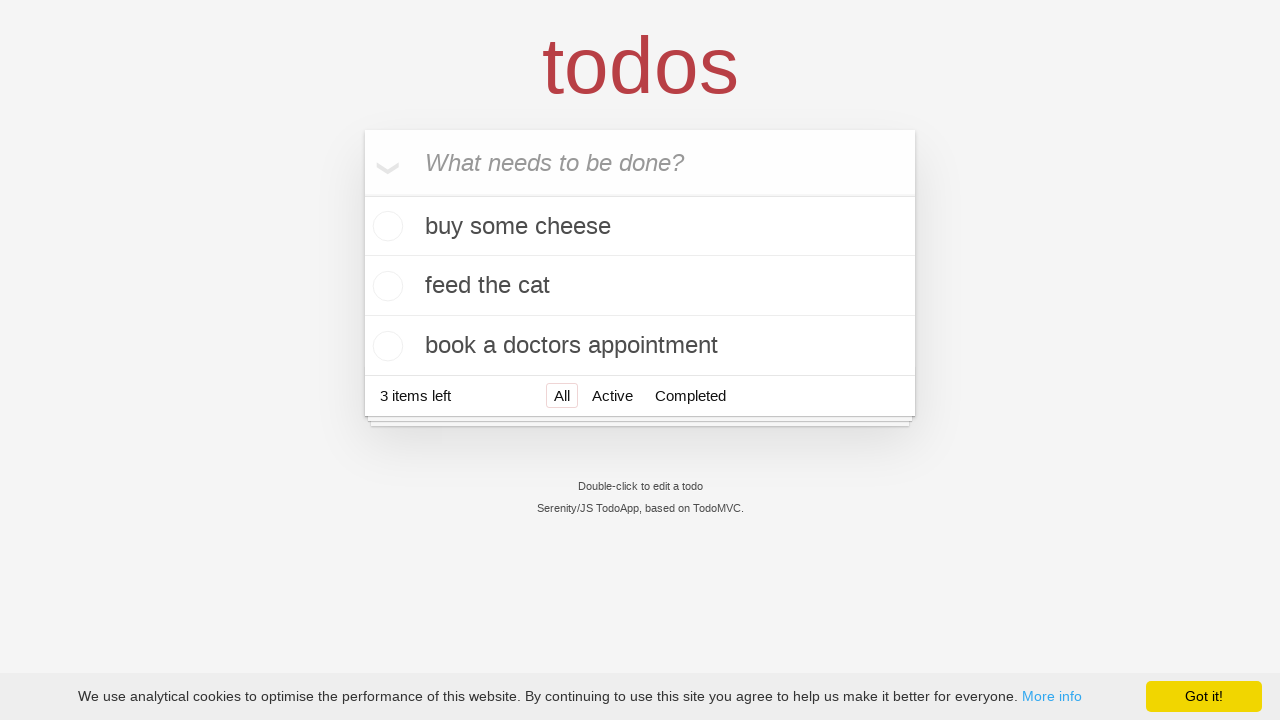